Tests date picker functionality by opening the datepicker, navigating backwards through months until reaching February, and selecting the 20th day.

Starting URL: http://testautomationpractice.blogspot.com/

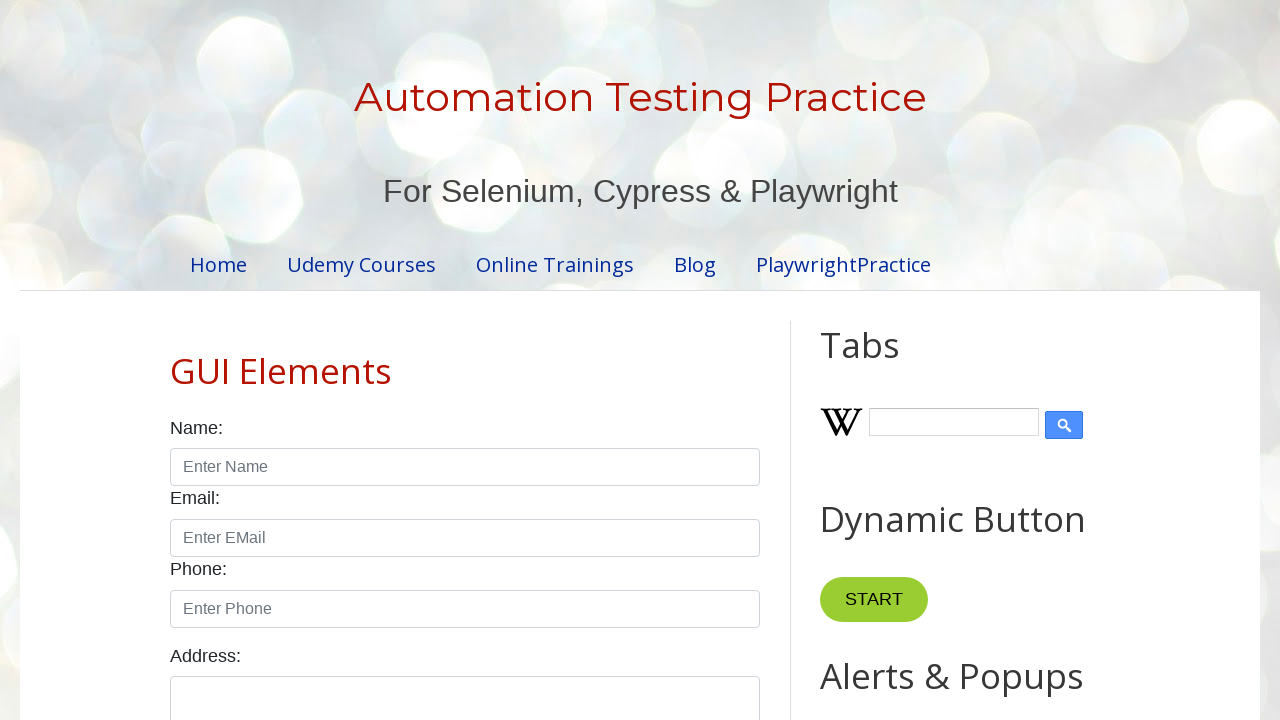

Clicked on datepicker to open it at (515, 360) on #datepicker
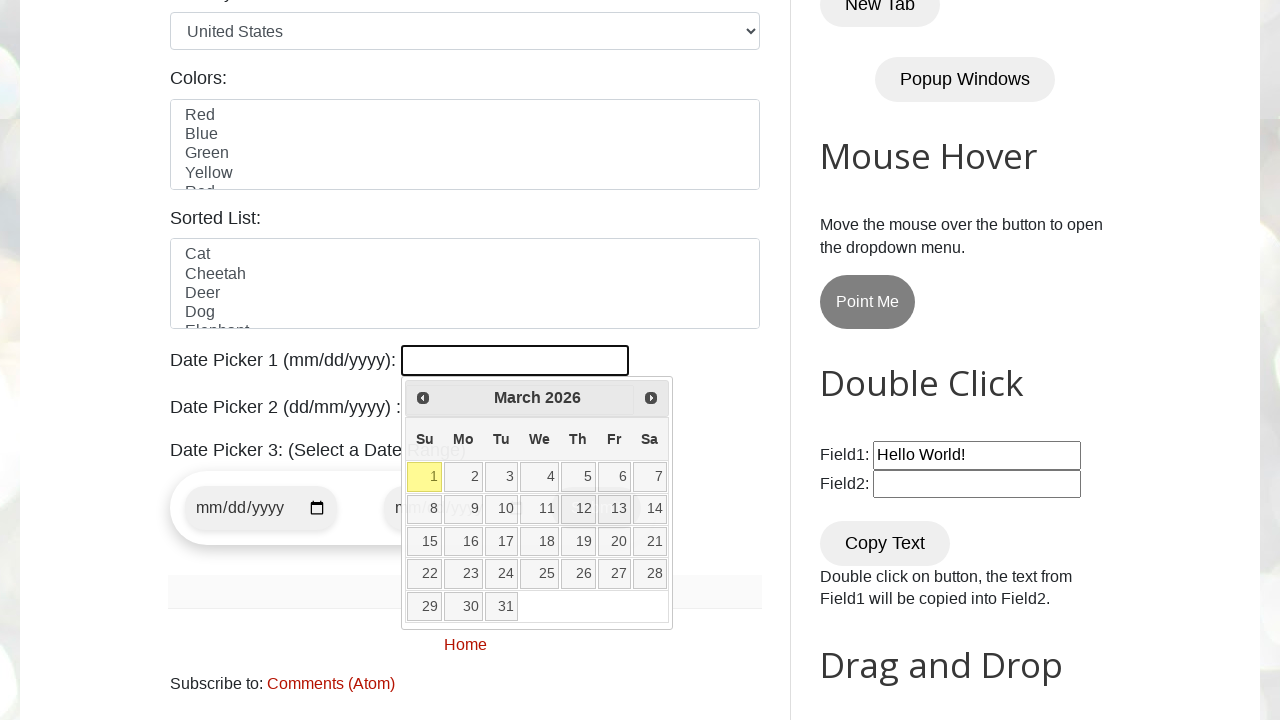

Clicked previous month button to navigate backwards at (423, 398) on span.ui-icon.ui-icon-circle-triangle-w
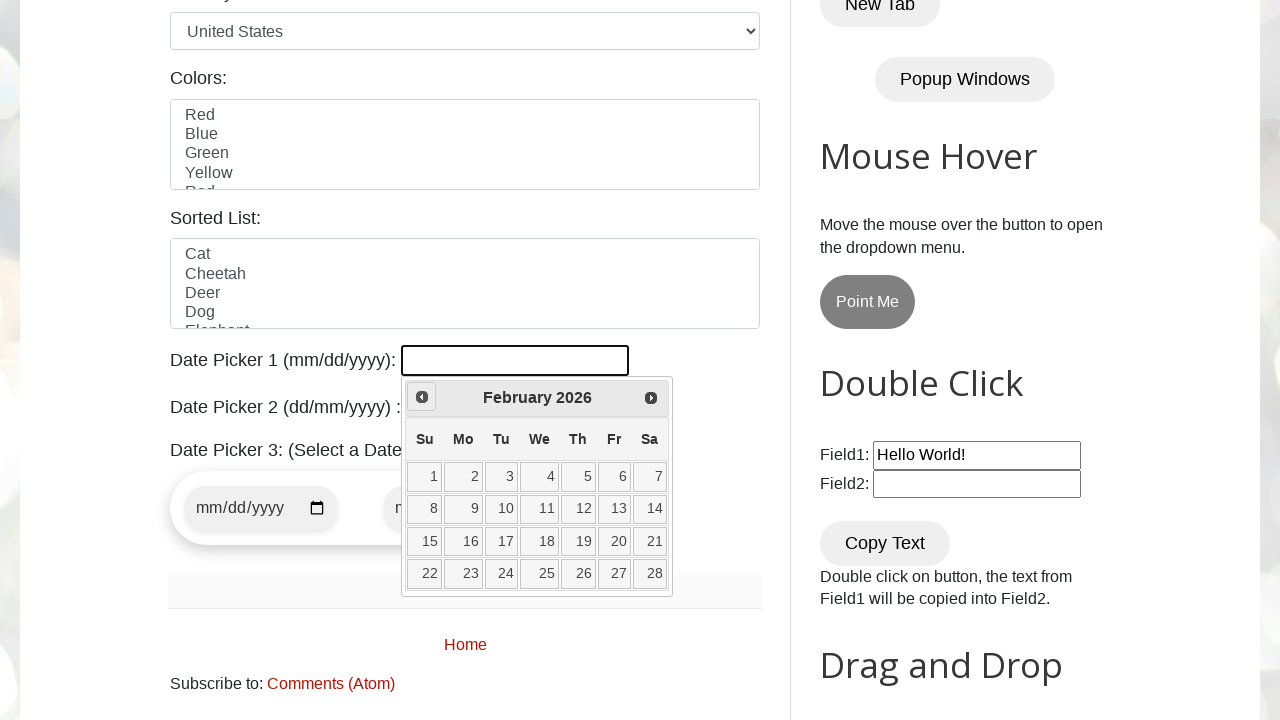

Retrieved current month text: February
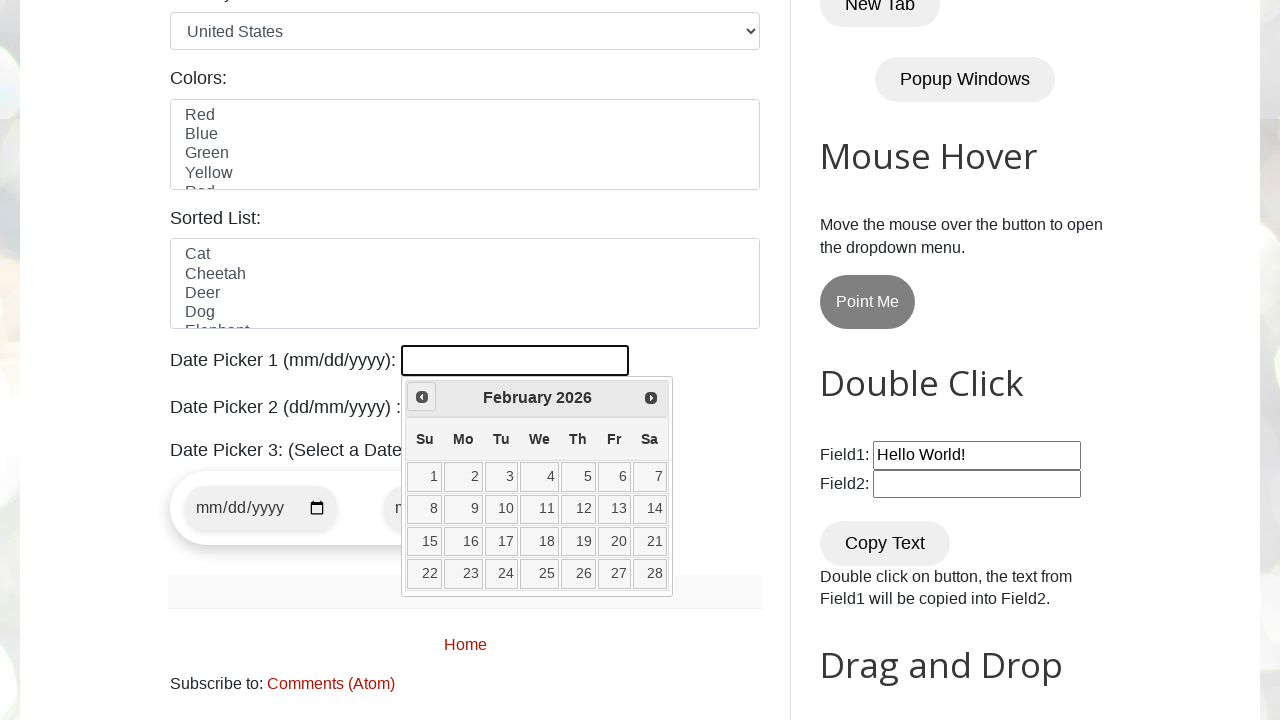

Found February and clicked on day 20 at (614, 542) on xpath=//a[contains(text(),'20')]
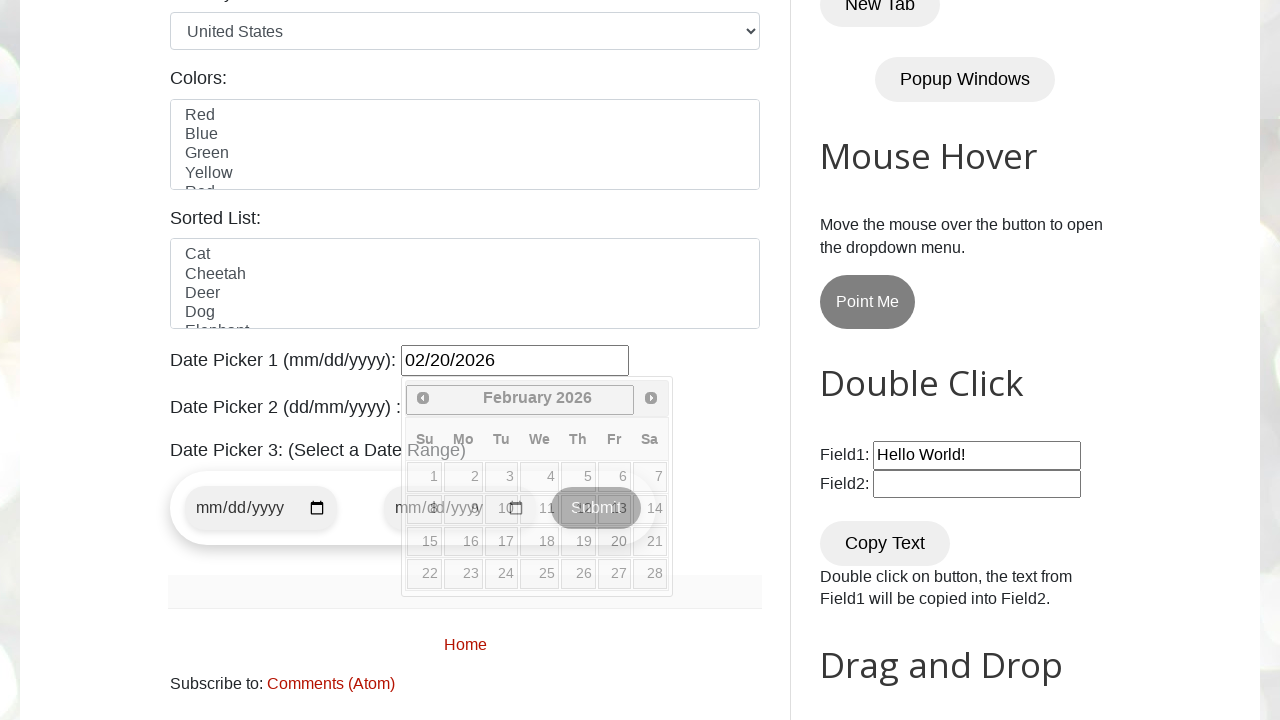

Waited 1000ms for datepicker to close and value to be set
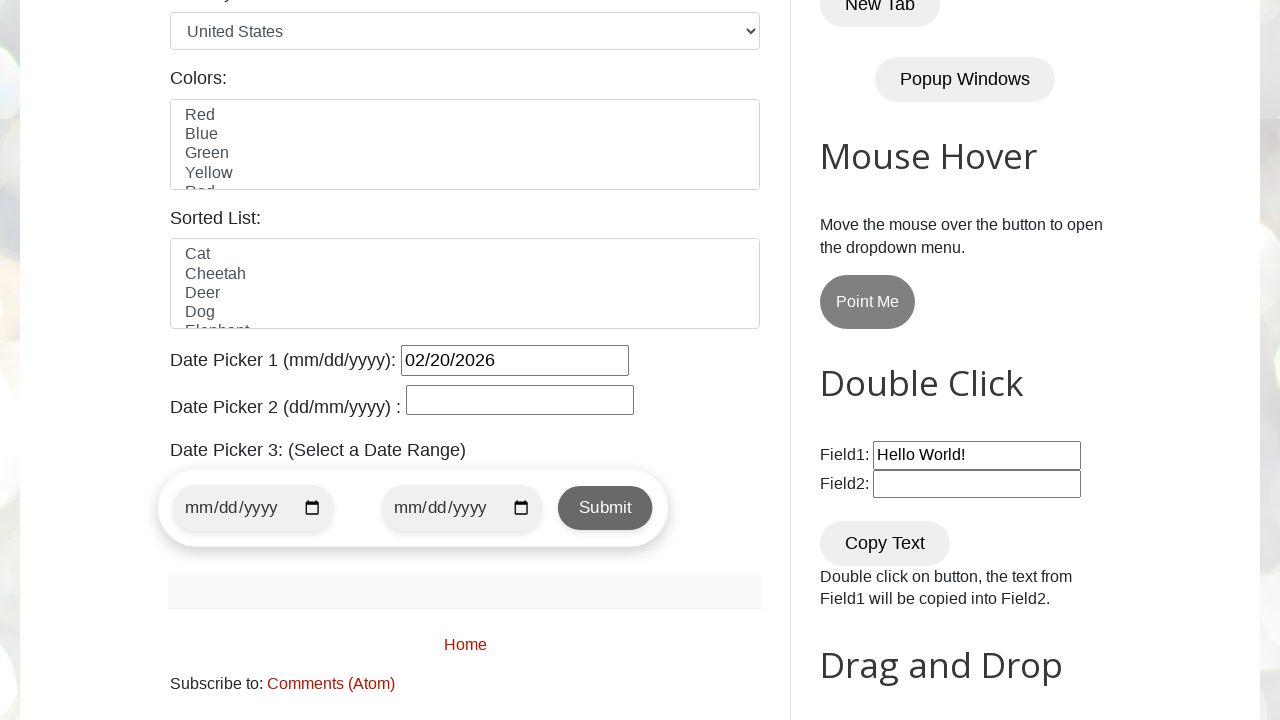

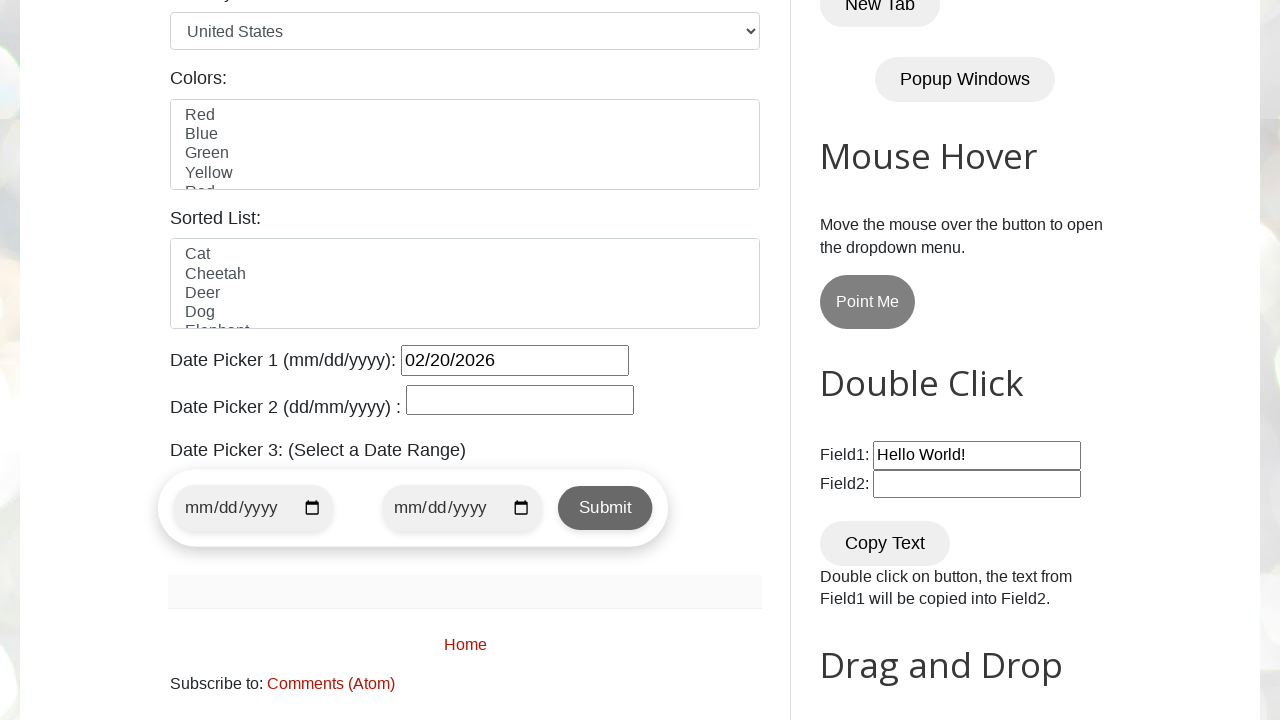